Tests that the currently applied filter link is highlighted with the selected class

Starting URL: https://demo.playwright.dev/todomvc

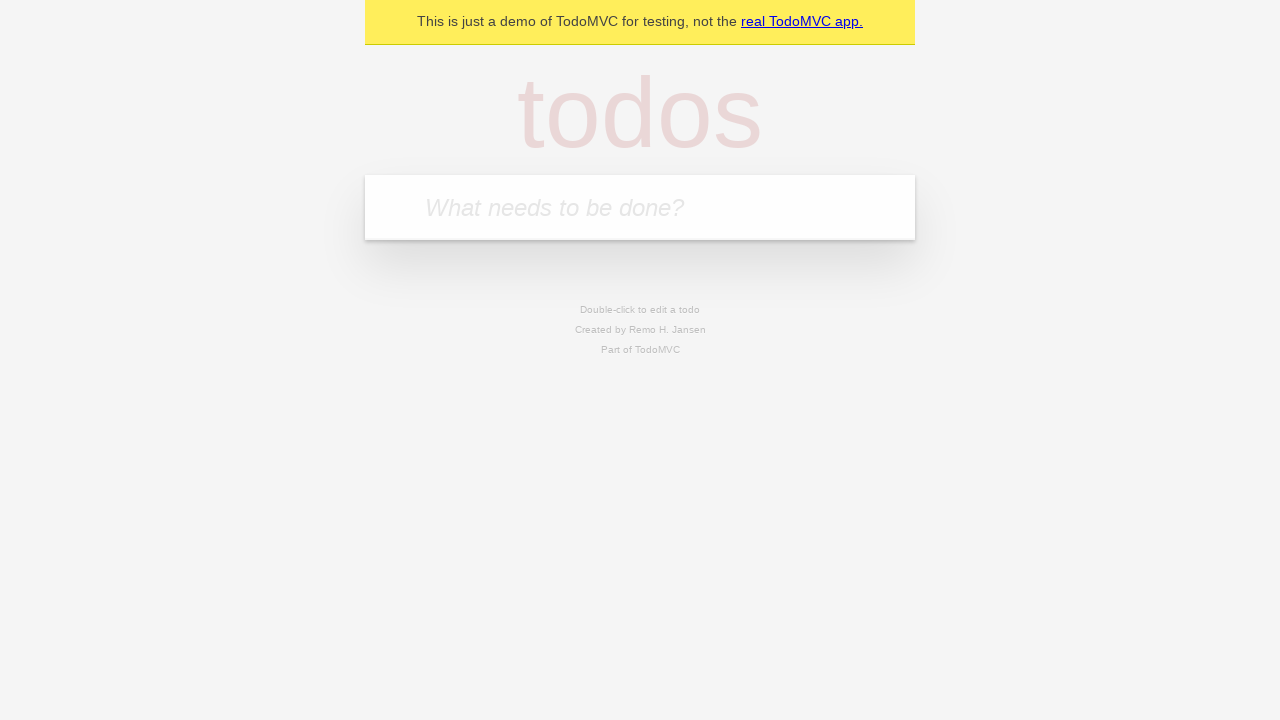

Filled todo input with 'buy some cheese' on internal:attr=[placeholder="What needs to be done?"i]
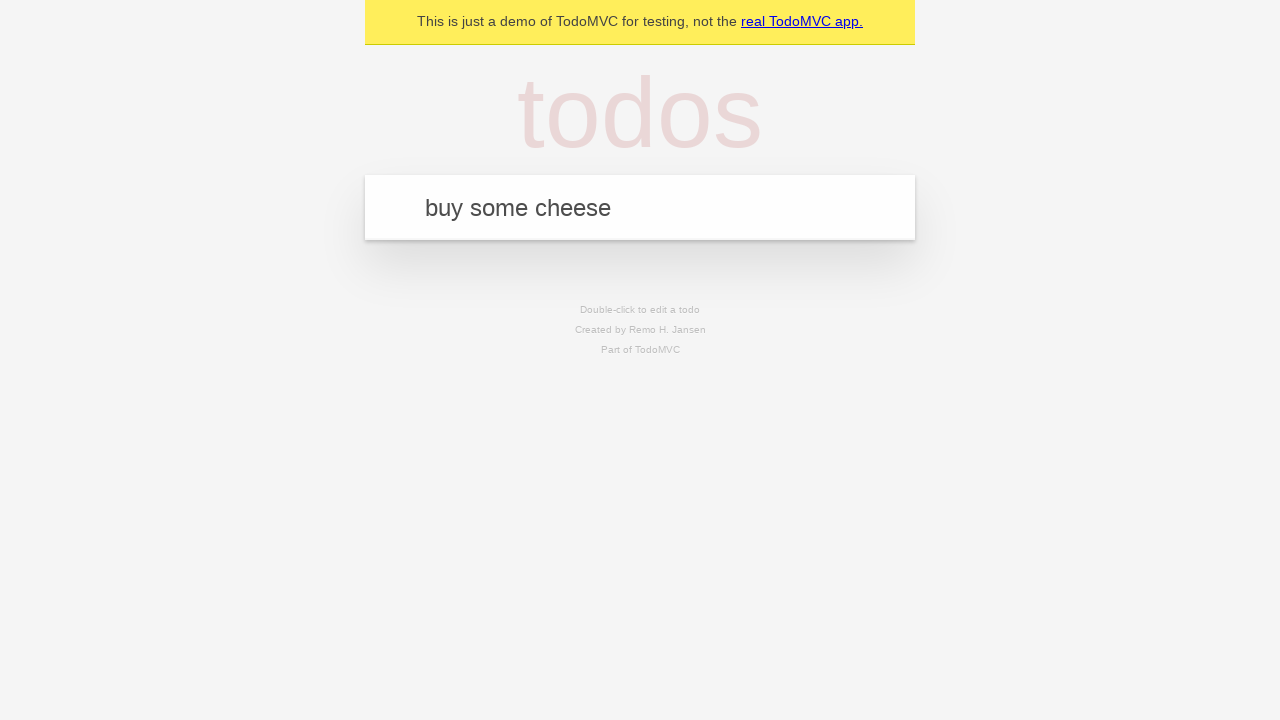

Pressed Enter to add first todo on internal:attr=[placeholder="What needs to be done?"i]
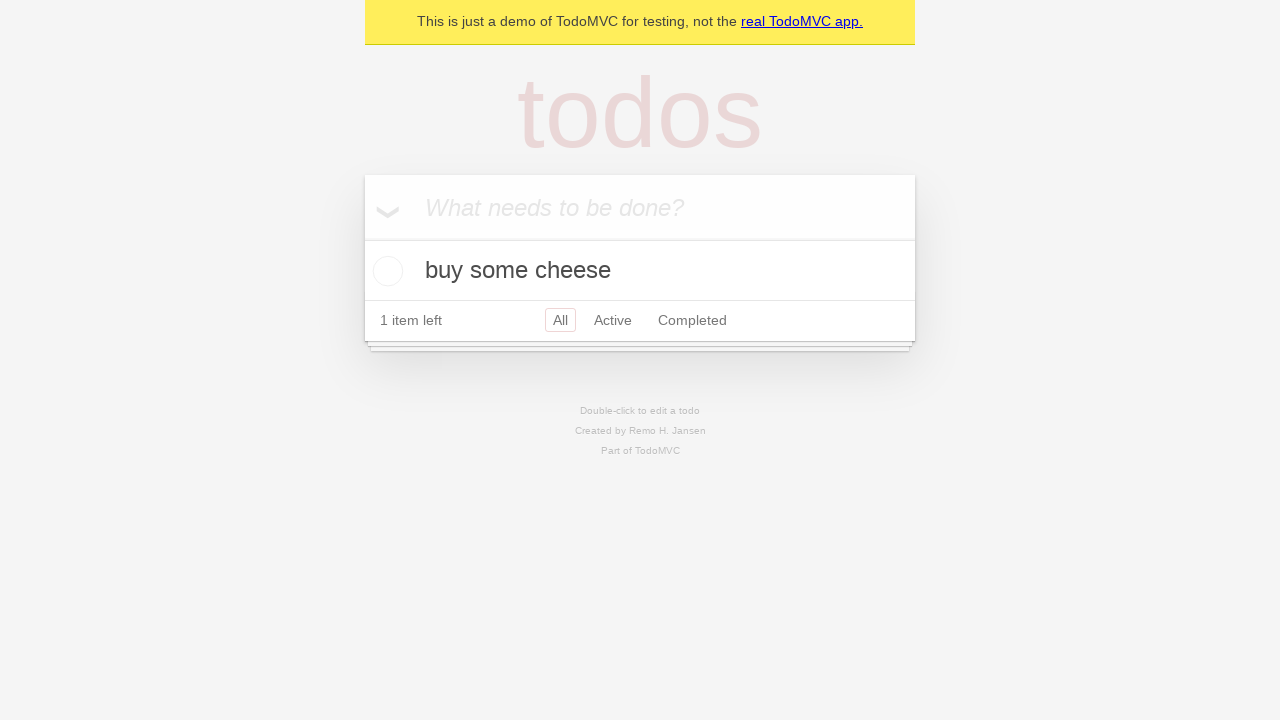

Filled todo input with 'feed the cat' on internal:attr=[placeholder="What needs to be done?"i]
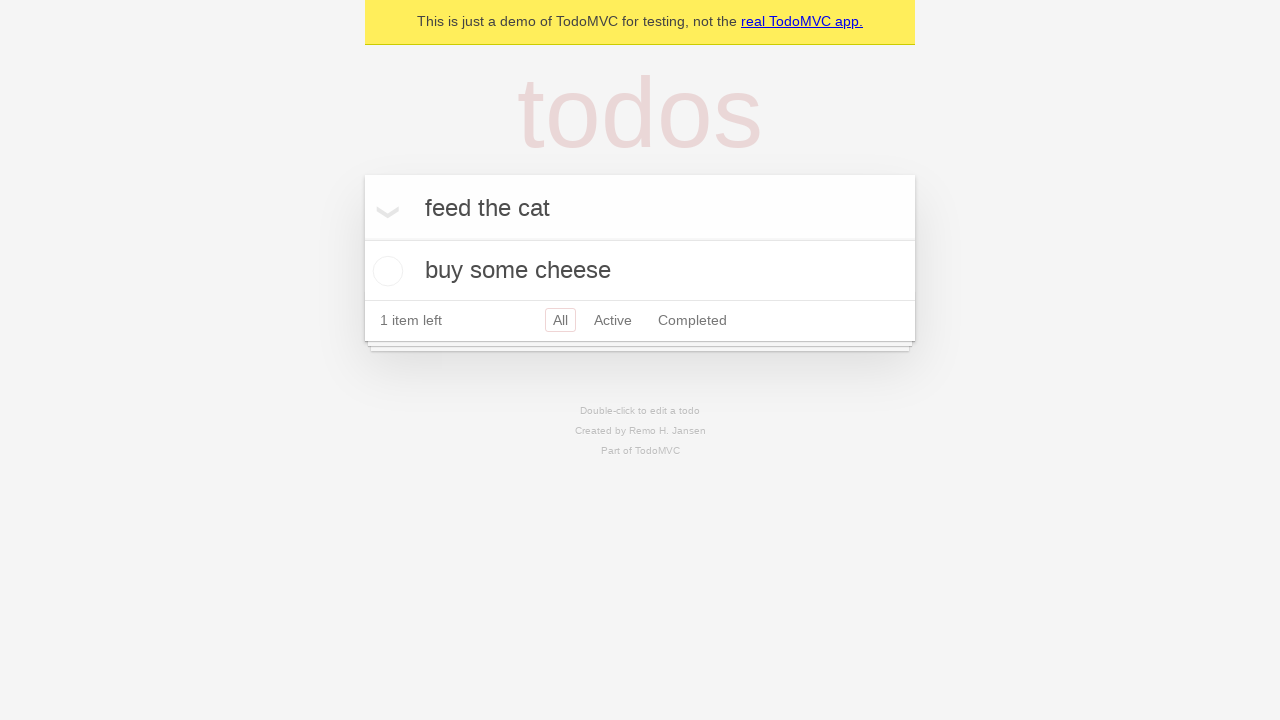

Pressed Enter to add second todo on internal:attr=[placeholder="What needs to be done?"i]
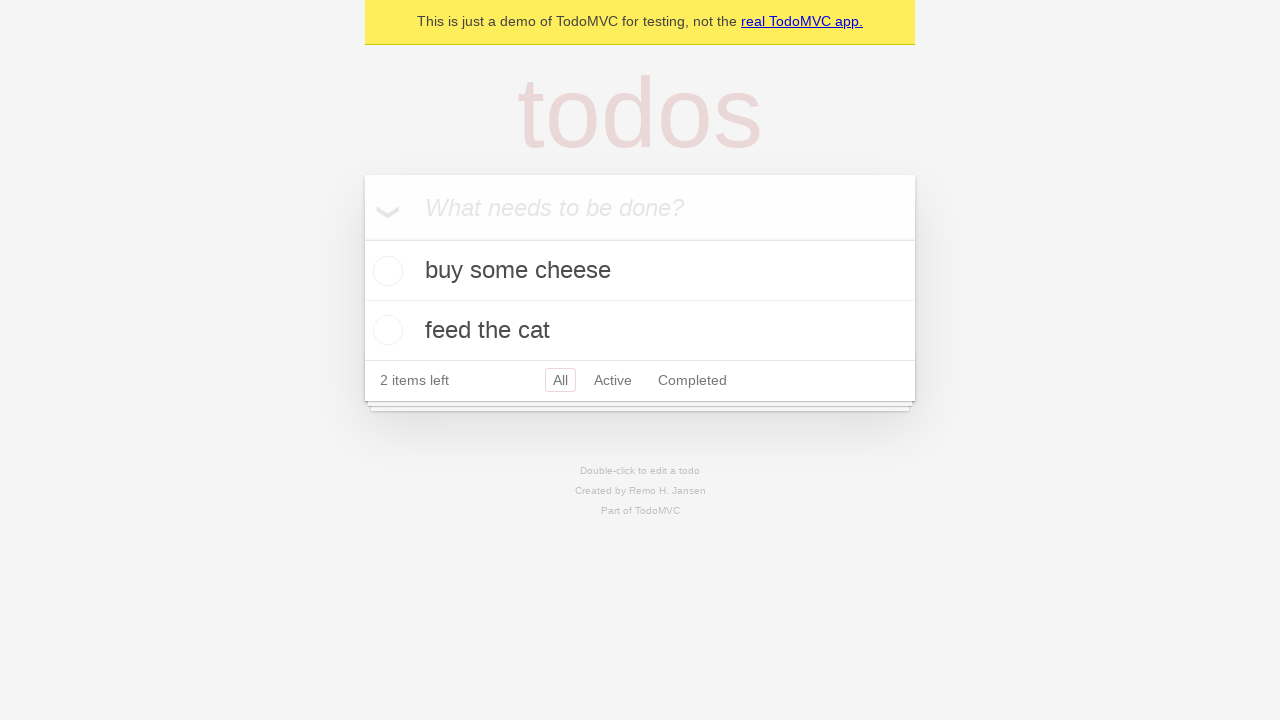

Filled todo input with 'book a doctors appointment' on internal:attr=[placeholder="What needs to be done?"i]
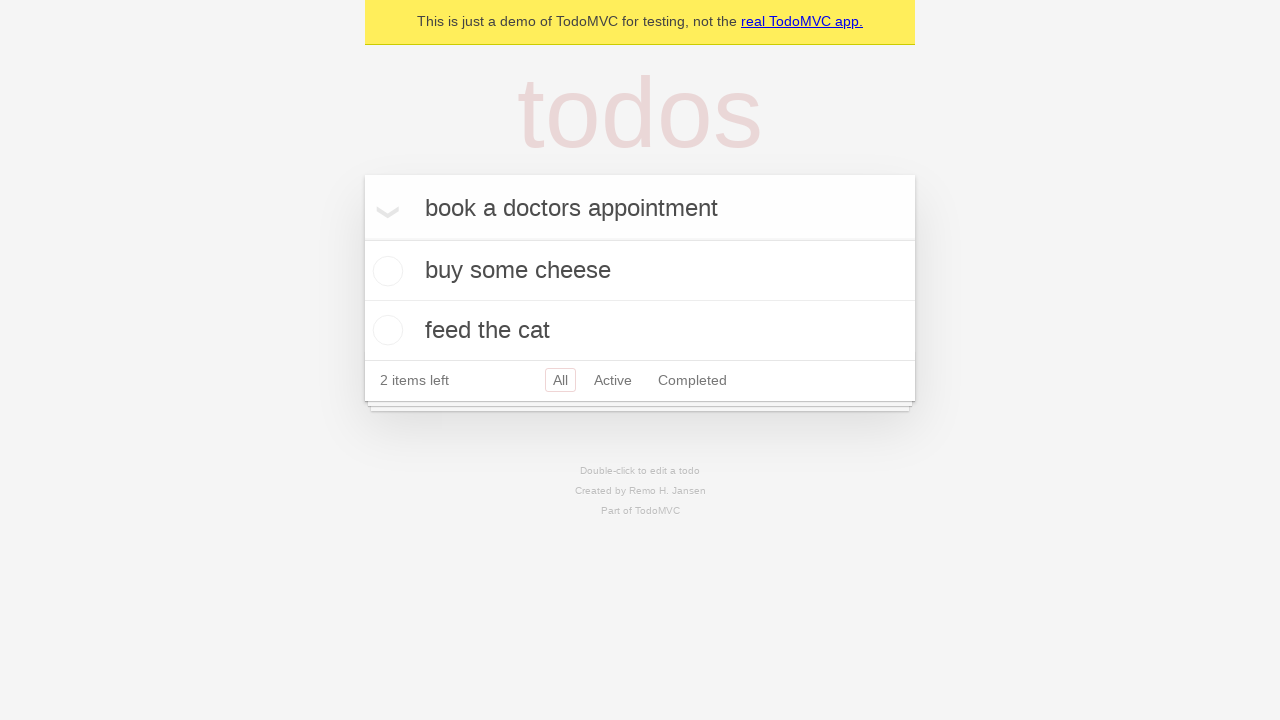

Pressed Enter to add third todo on internal:attr=[placeholder="What needs to be done?"i]
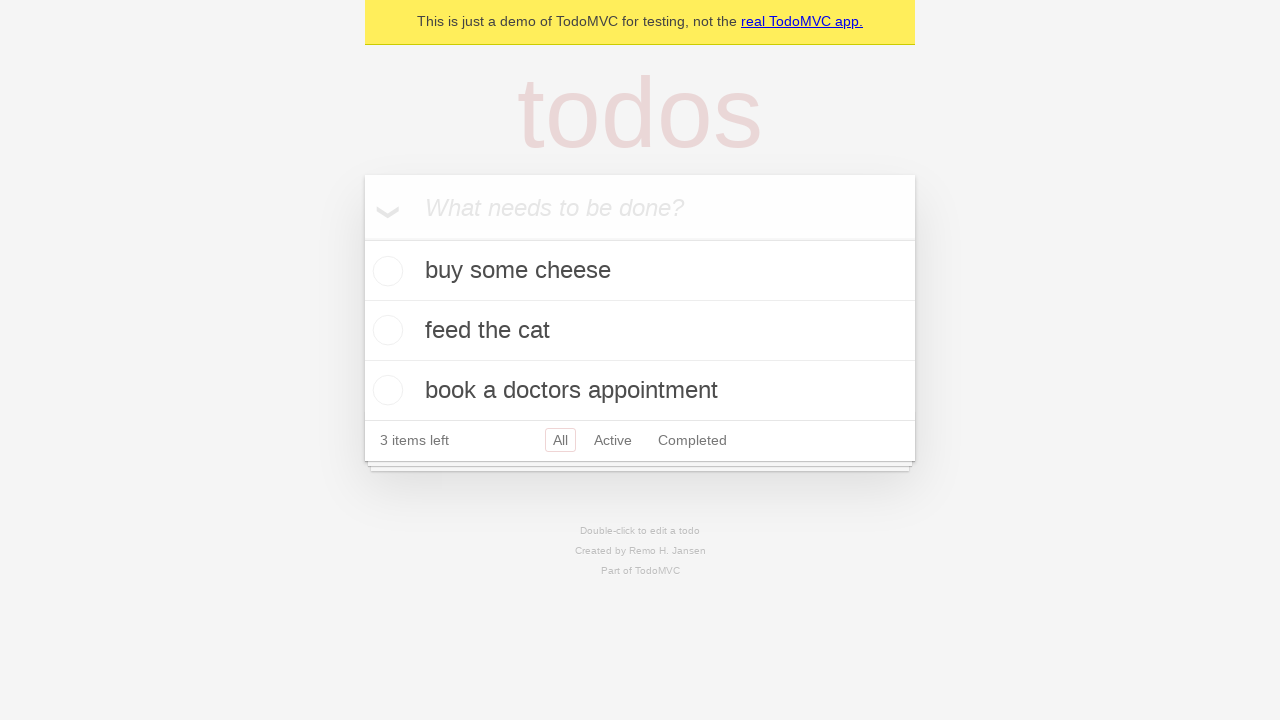

Clicked Active filter link at (613, 440) on internal:role=link[name="Active"i]
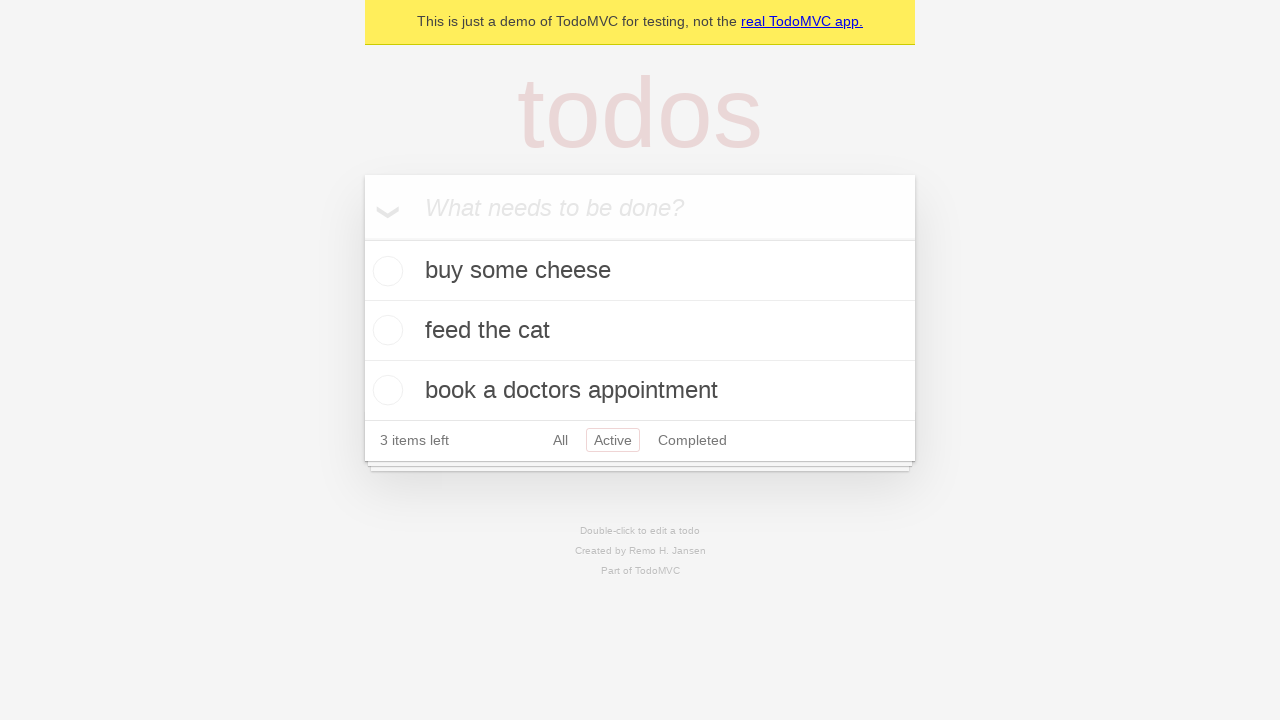

Clicked Completed filter link to verify currently applied filter is highlighted with selected class at (692, 440) on internal:role=link[name="Completed"i]
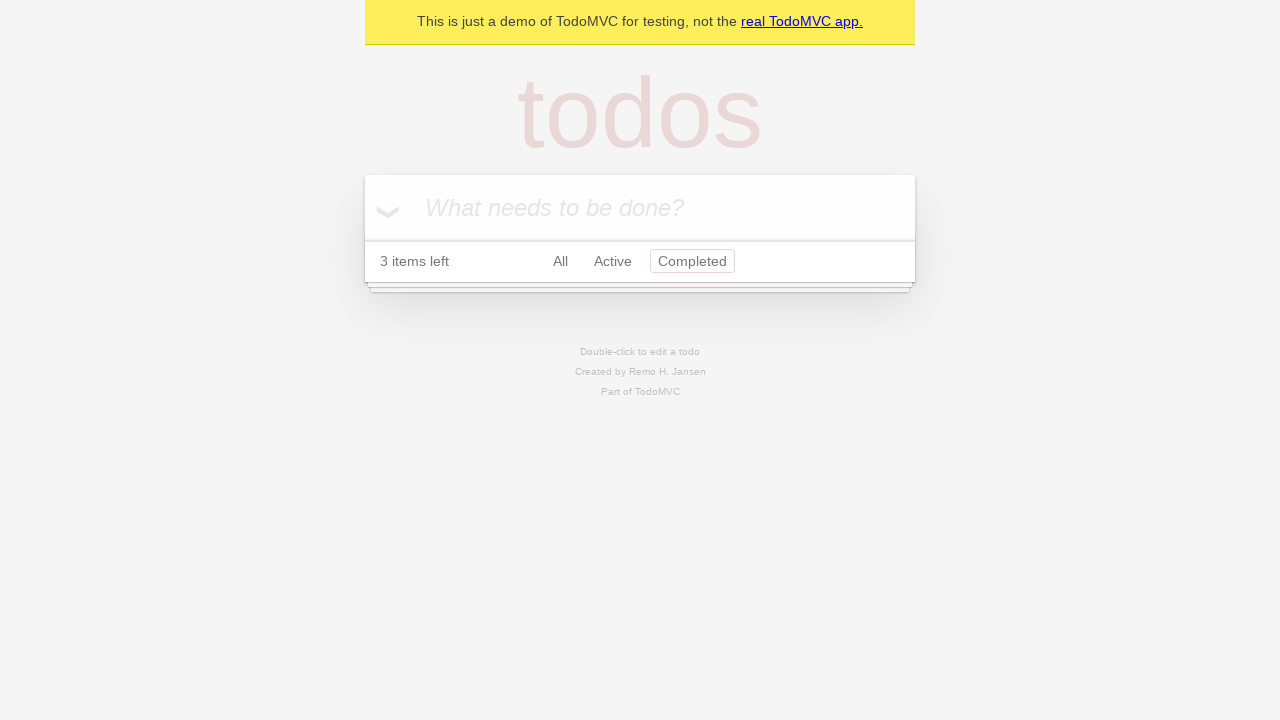

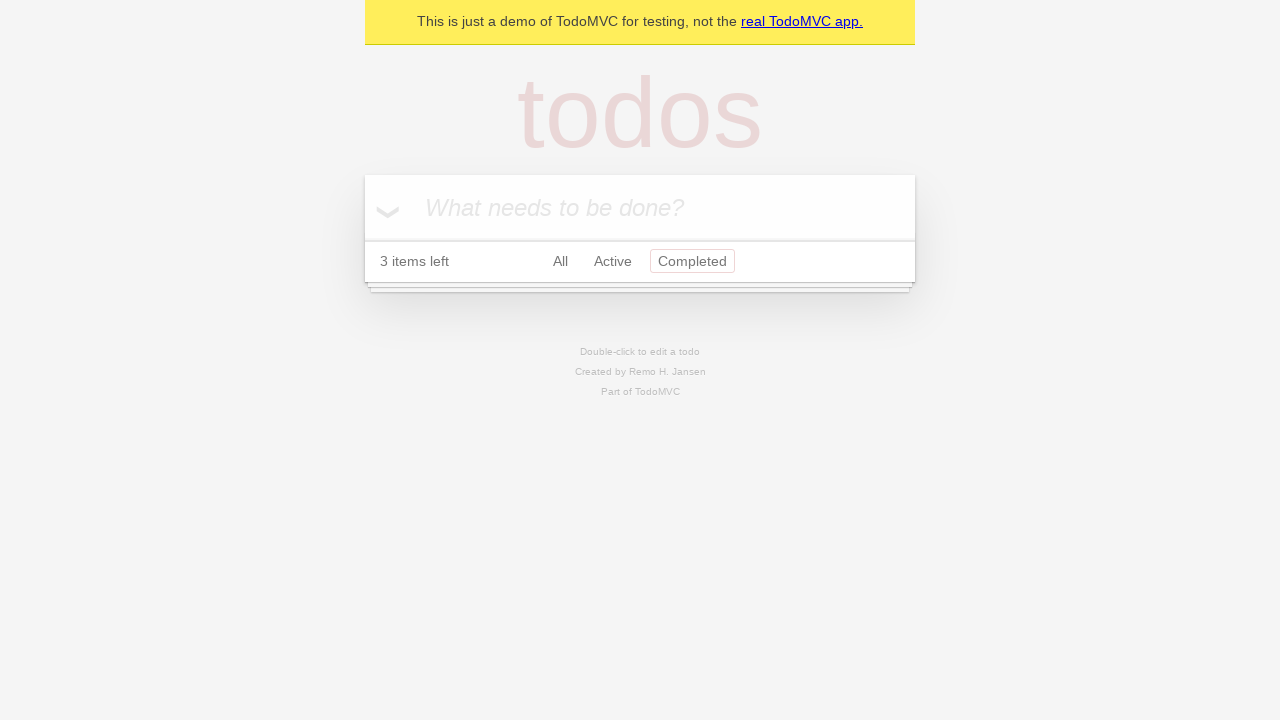